Tests that a valid interest rate is accepted without error on the Personal Loan Calculator

Starting URL: https://www.experian.com/blogs/ask-experian/personal-loan-calculator/

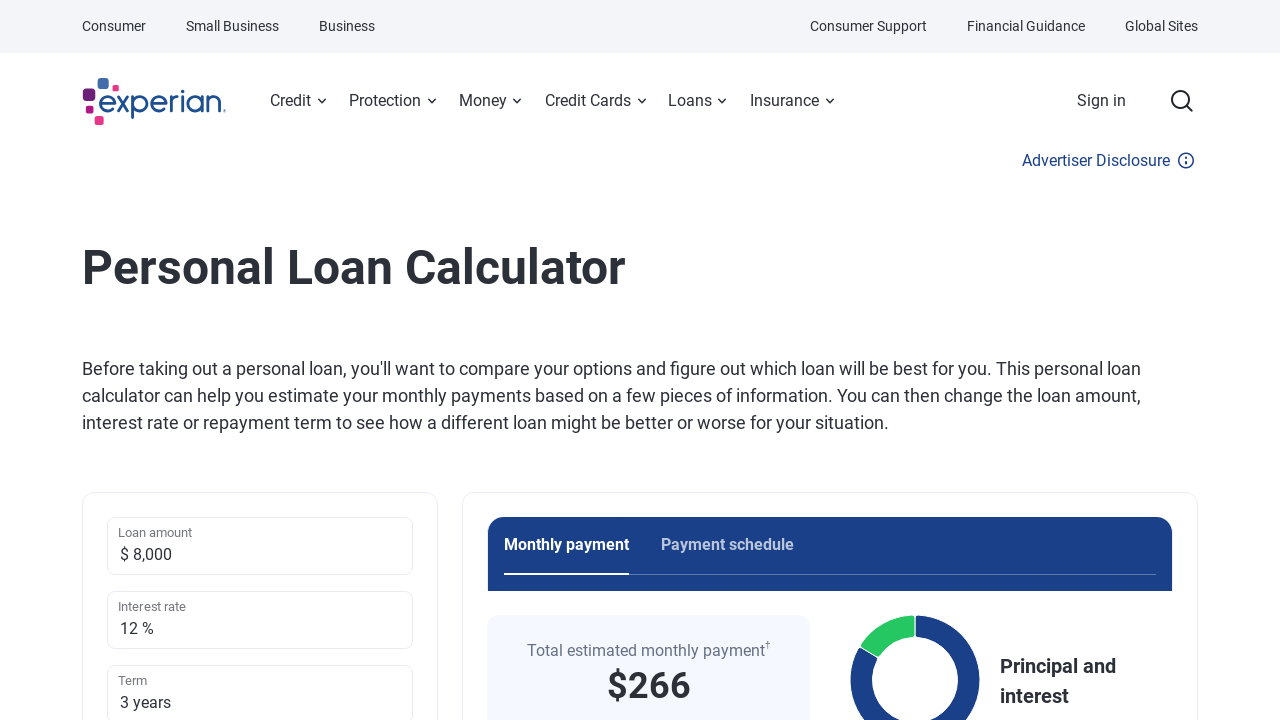

Waited for interest rate input field to be visible
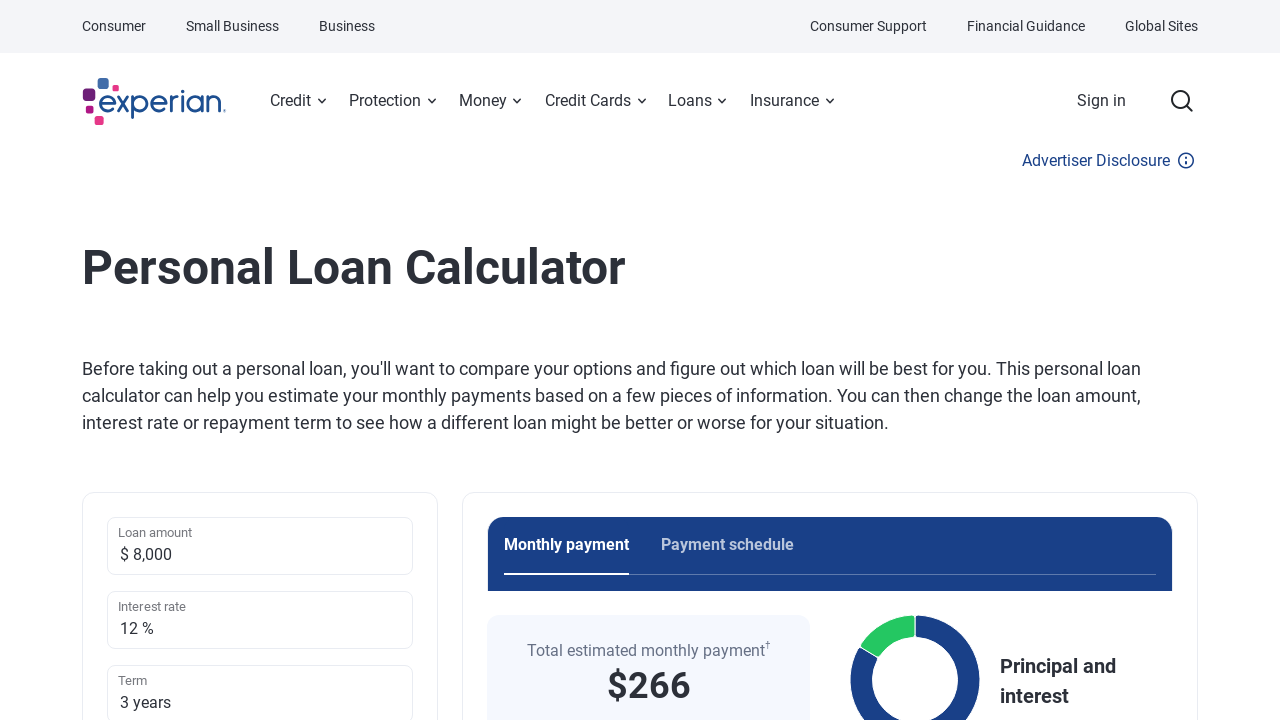

Filled interest rate field with valid value '5' on #interestRate
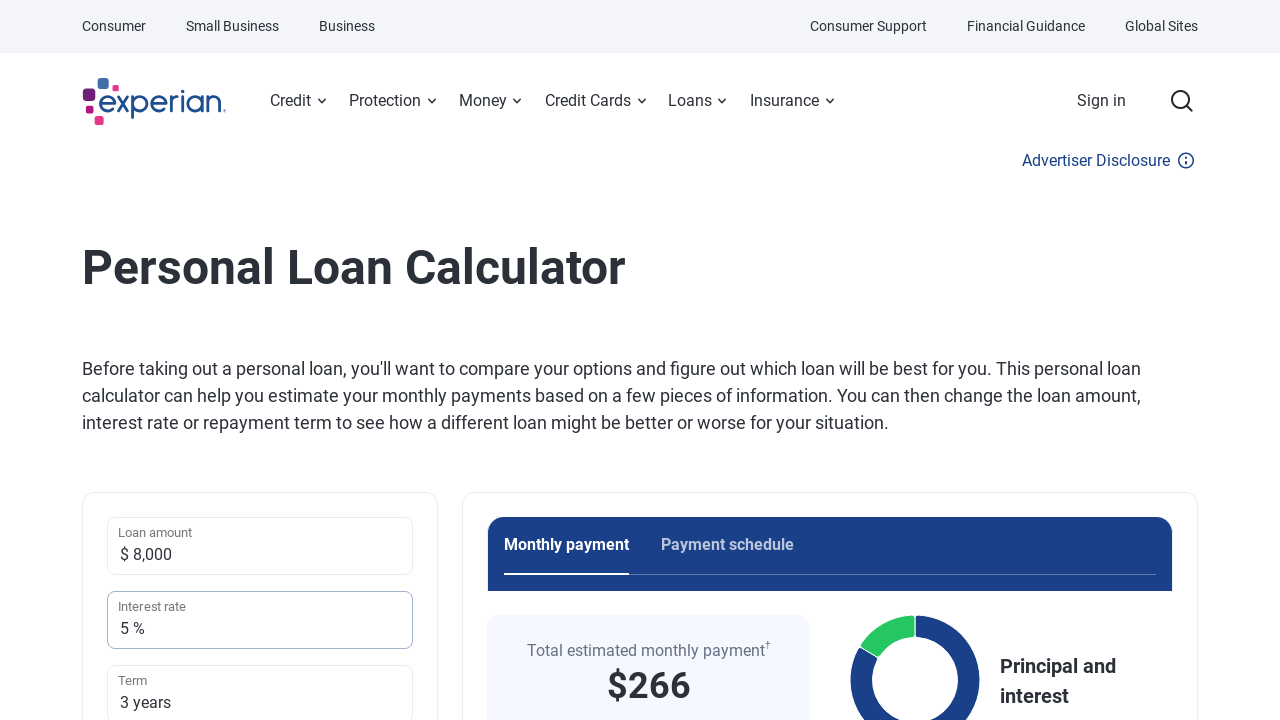

Queried for error message element
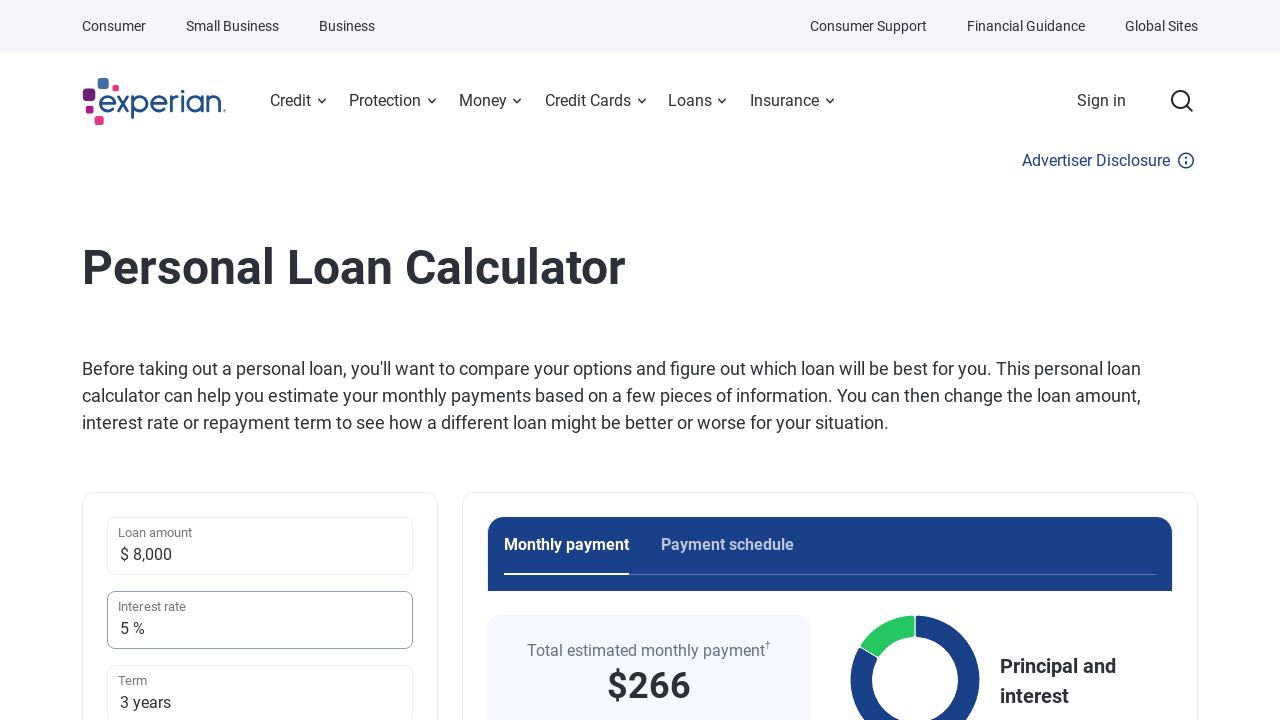

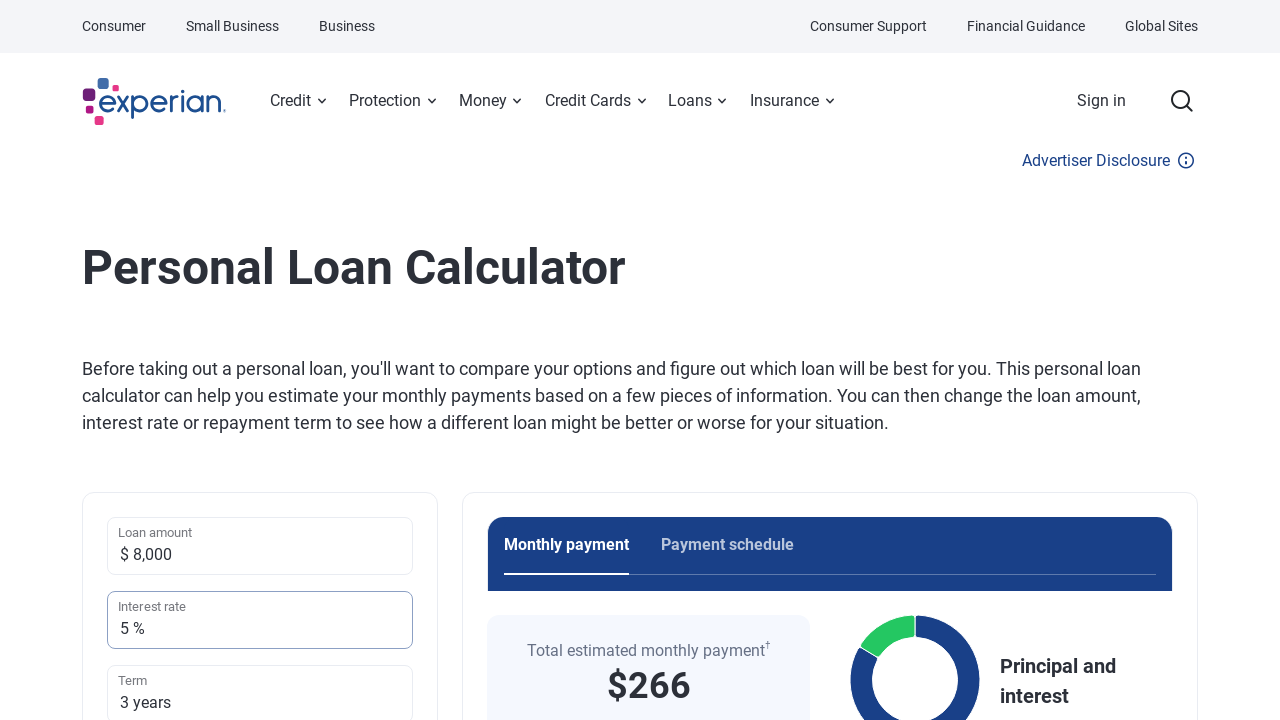